Tests web table handling by scrolling to the table section, waiting for table rows to load, and extracting data from specific table cells.

Starting URL: https://testautomationpractice.blogspot.com/

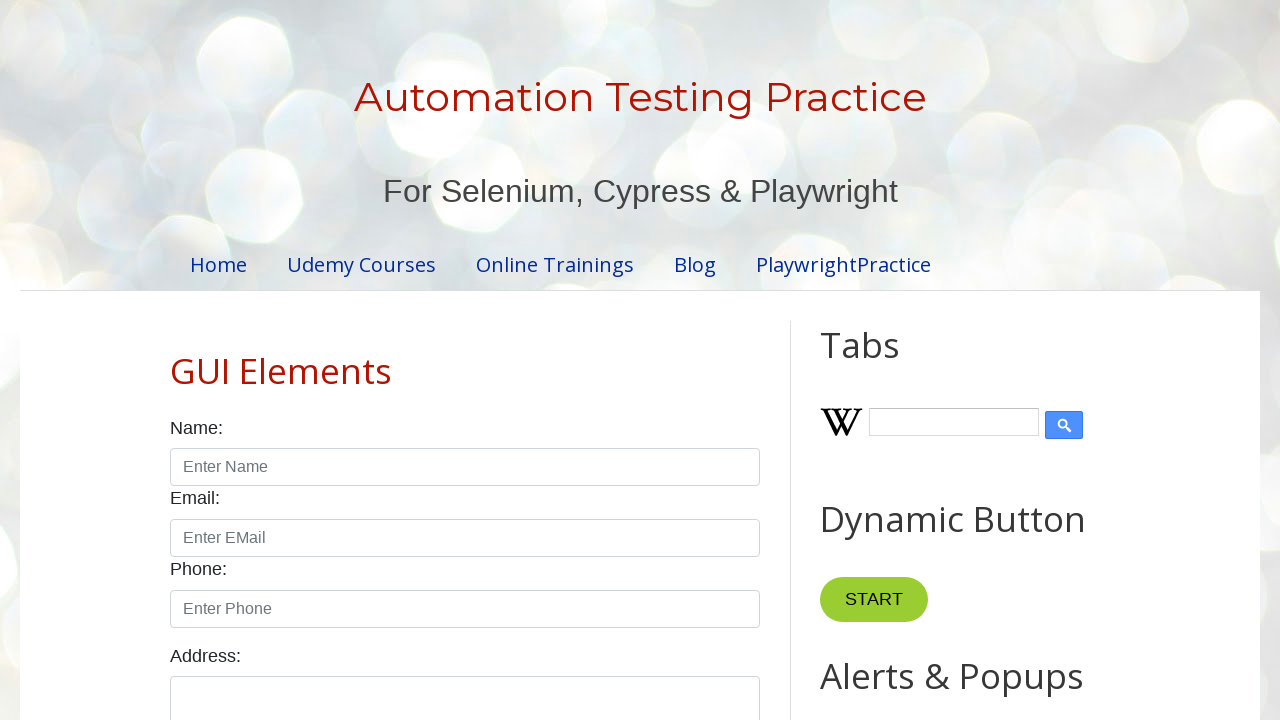

Scrolled down 700 pixels to make table visible
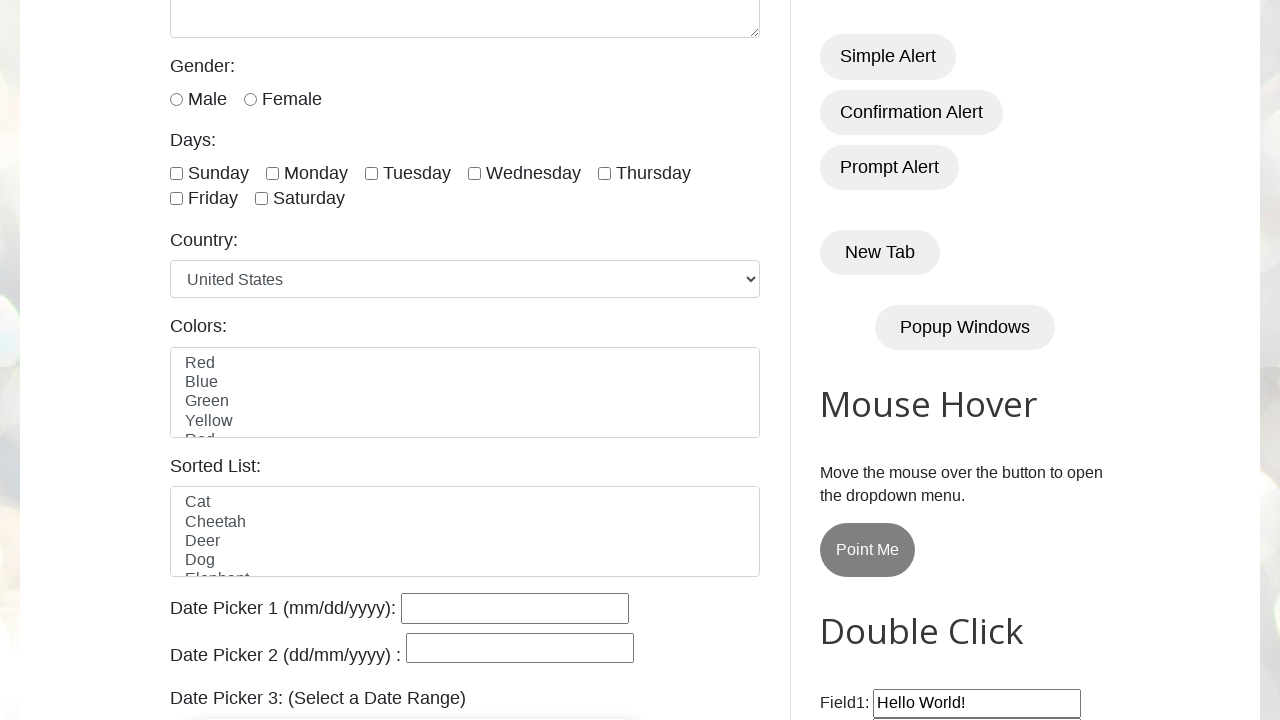

Waited for table rows to load
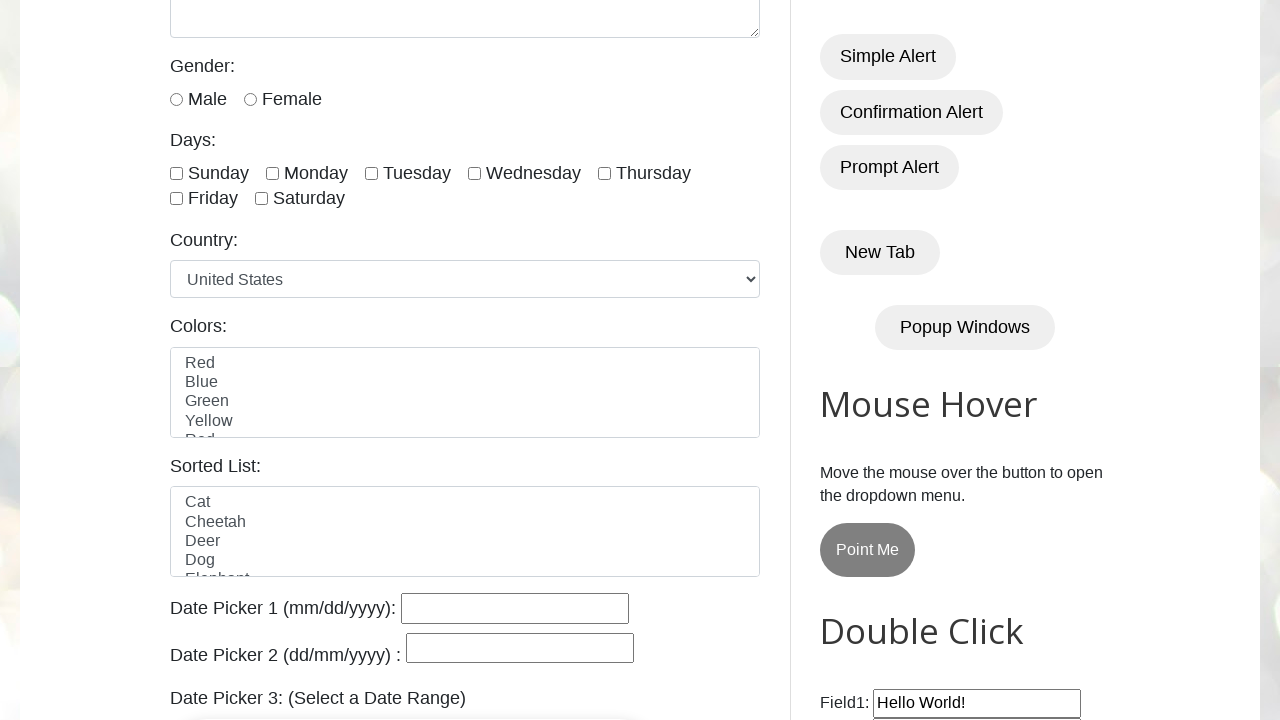

Located first table row
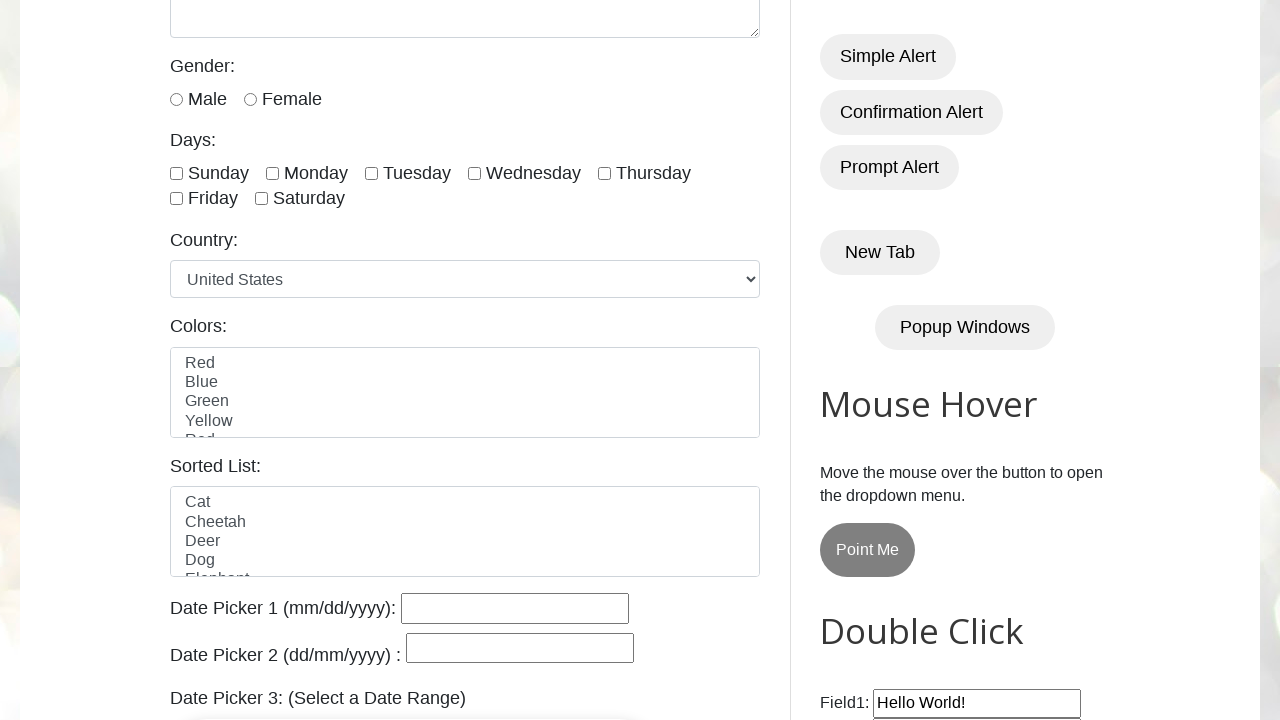

Extracted header cells text from first row
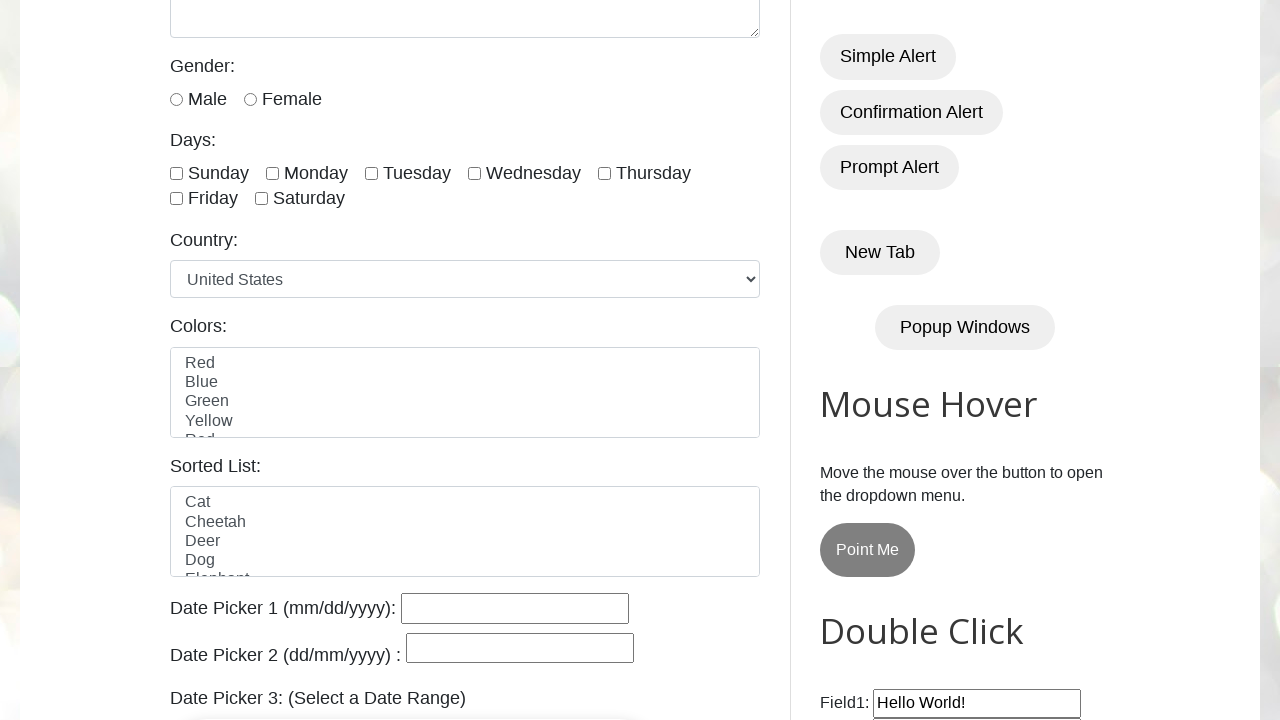

Located fourth table row
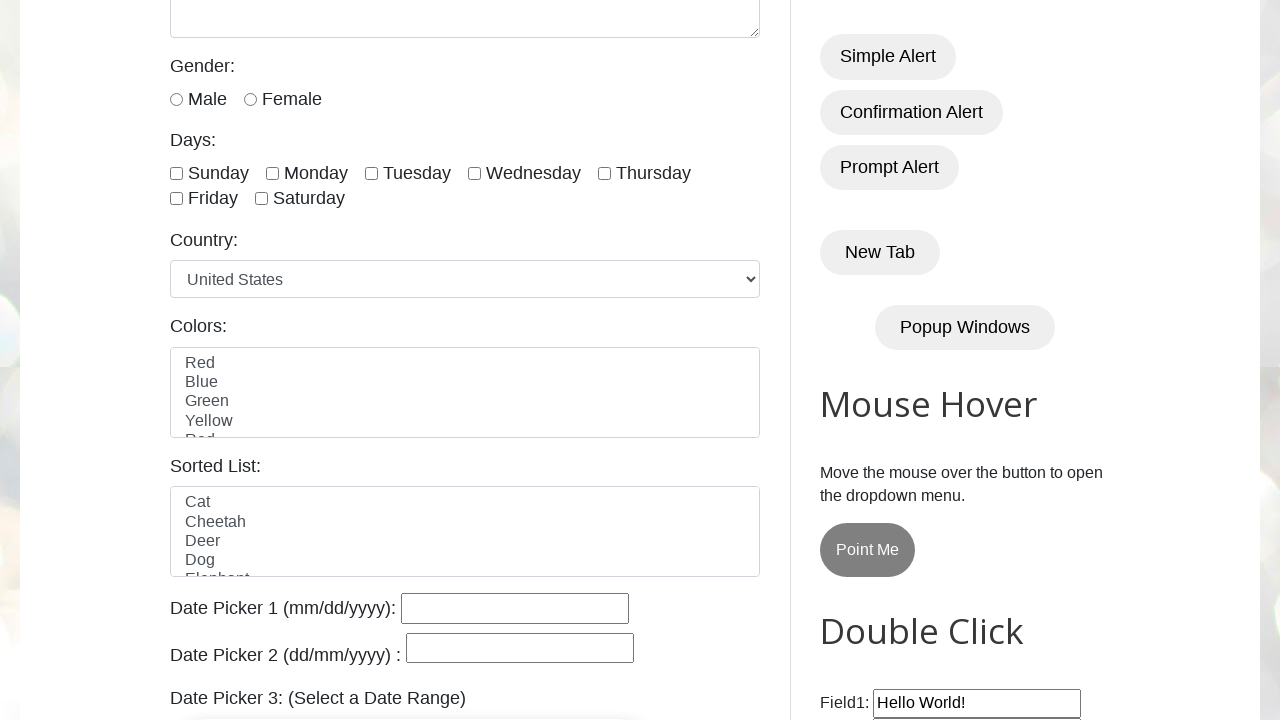

Extracted data from first cell of fourth row
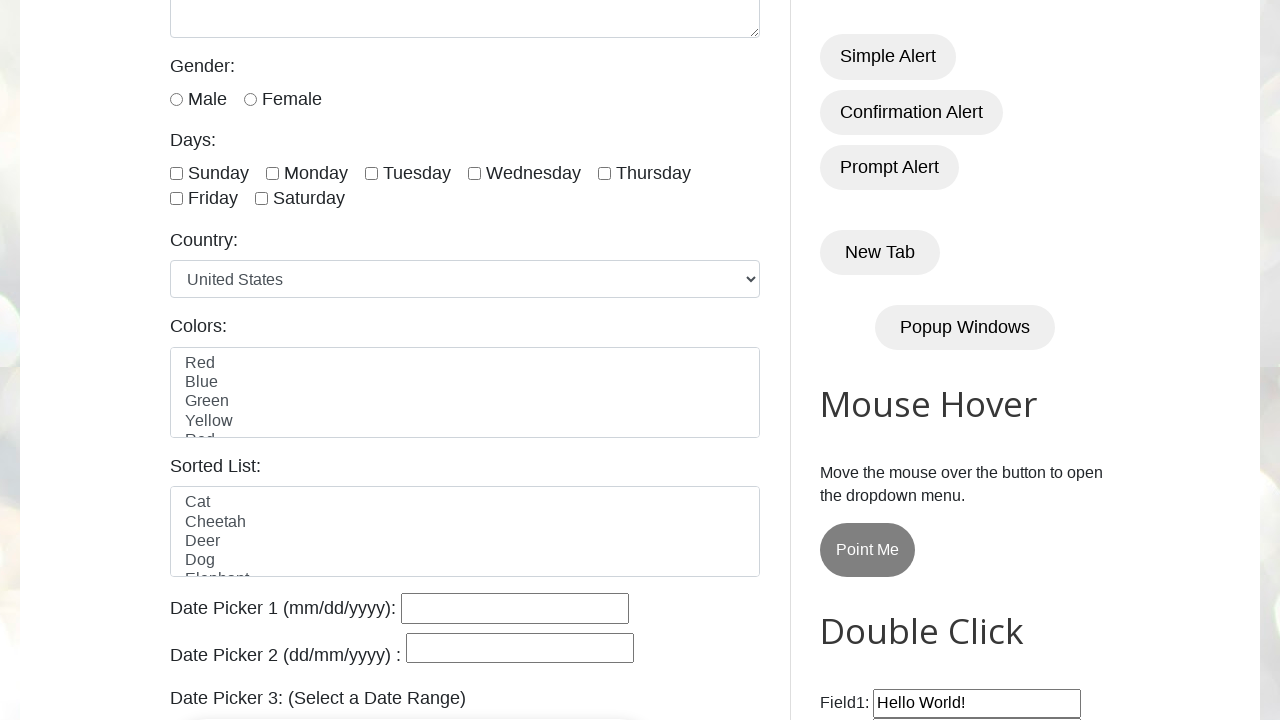

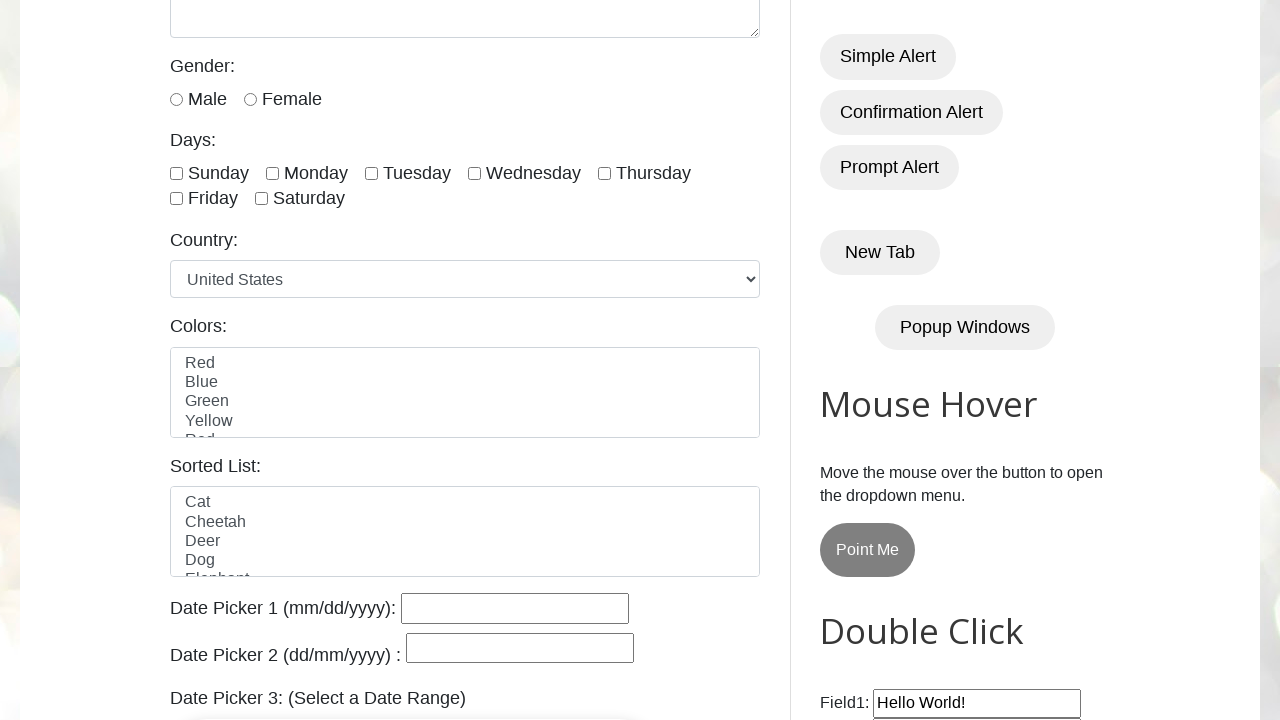